Tests jQuery UI selectable widget by performing a click-and-drag selection from Item 1 to Item 3

Starting URL: https://jqueryui.com/selectable/

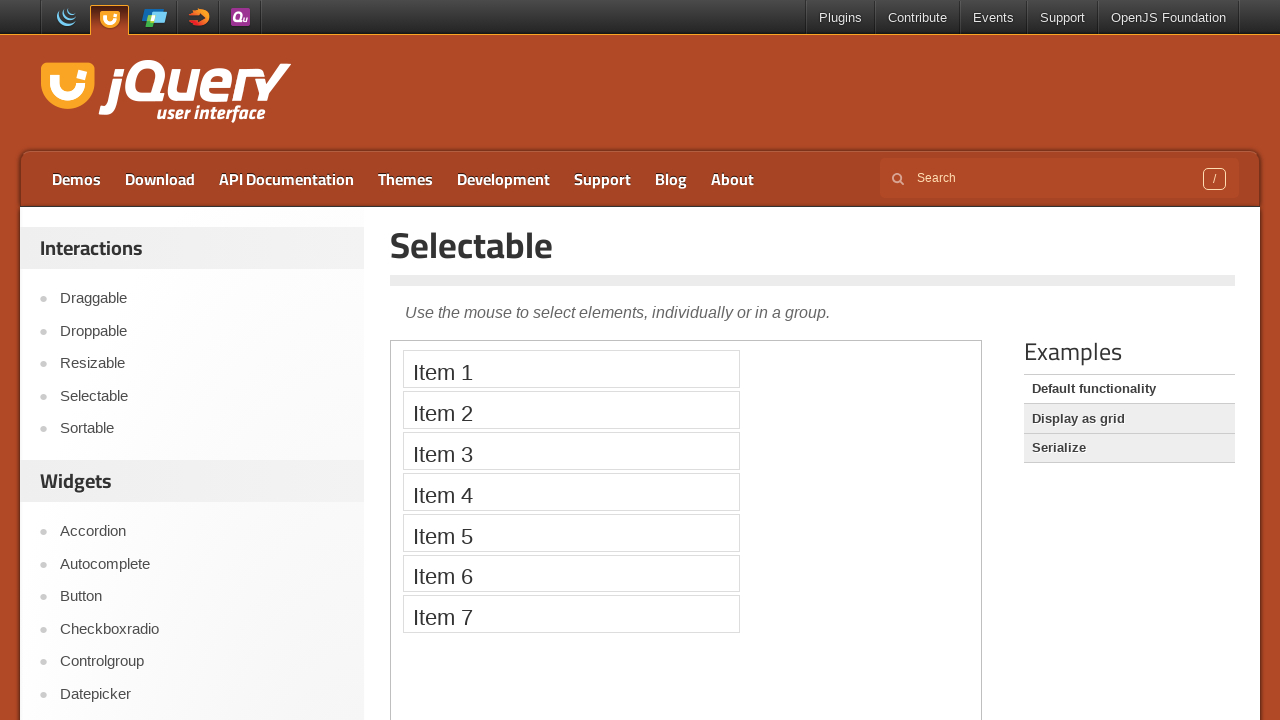

Located the demo frame containing the jQuery selectable widget
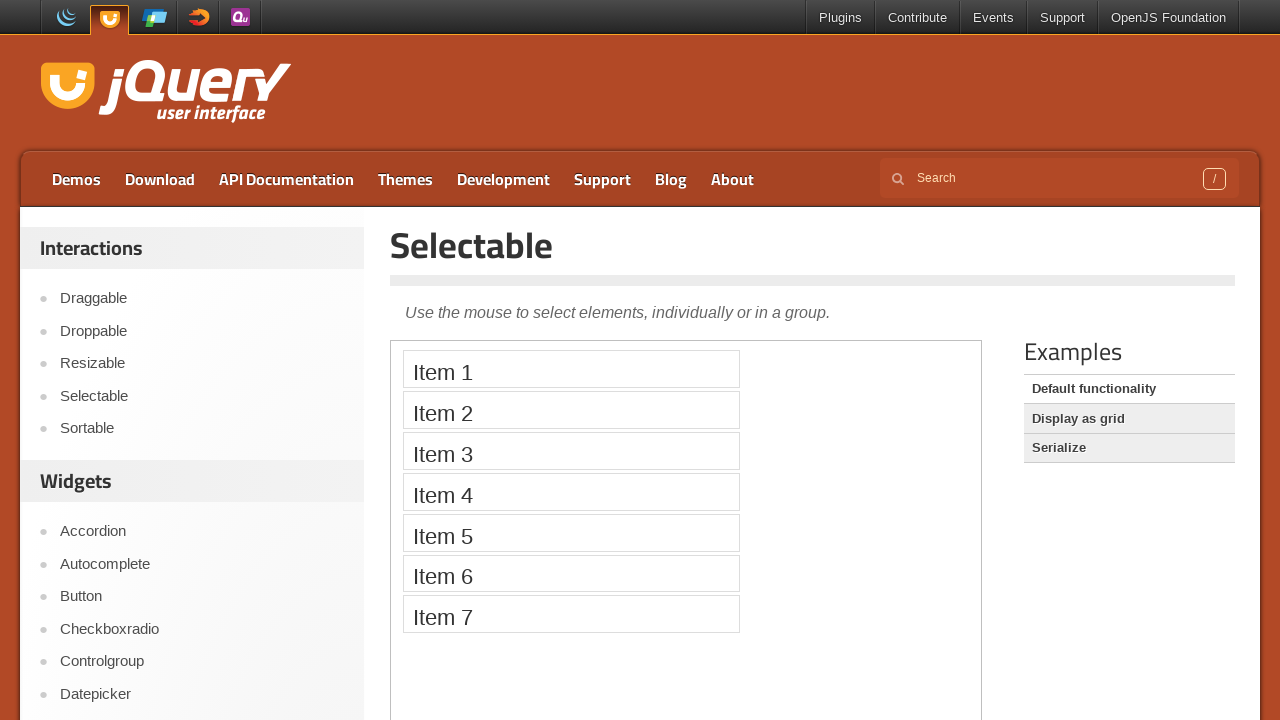

Located Item 1 in the selectable list
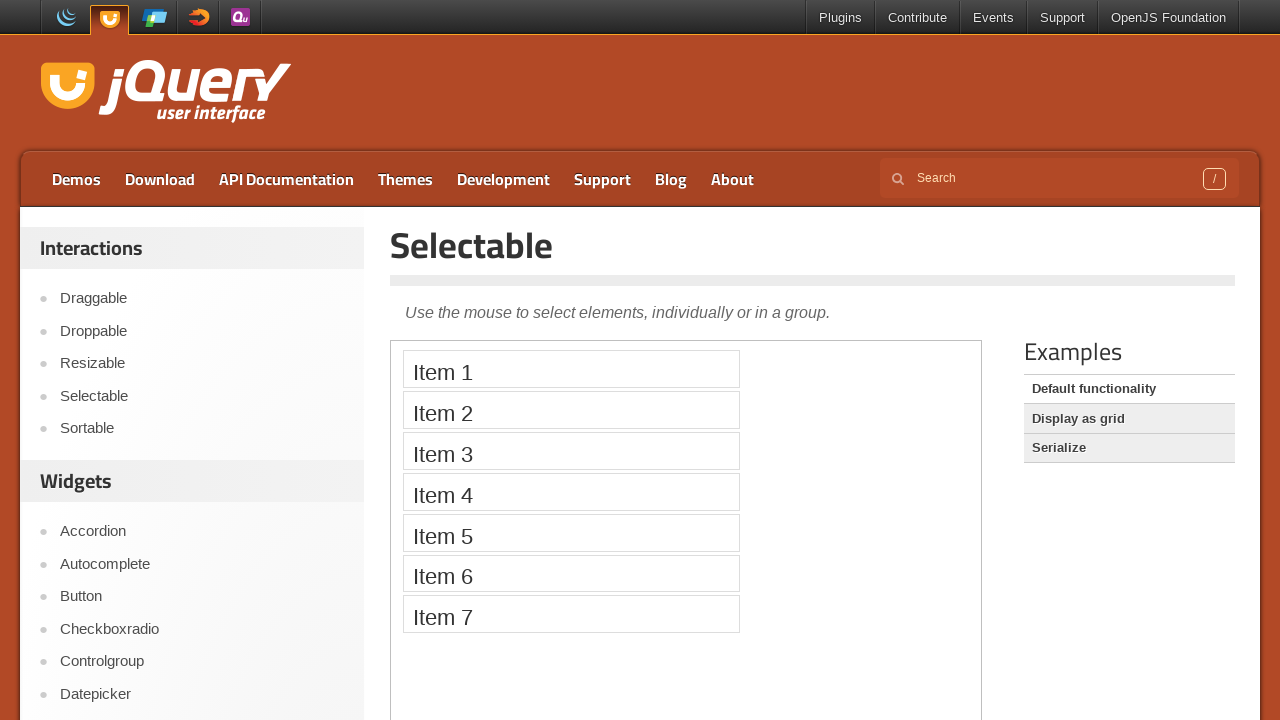

Located Item 3 in the selectable list
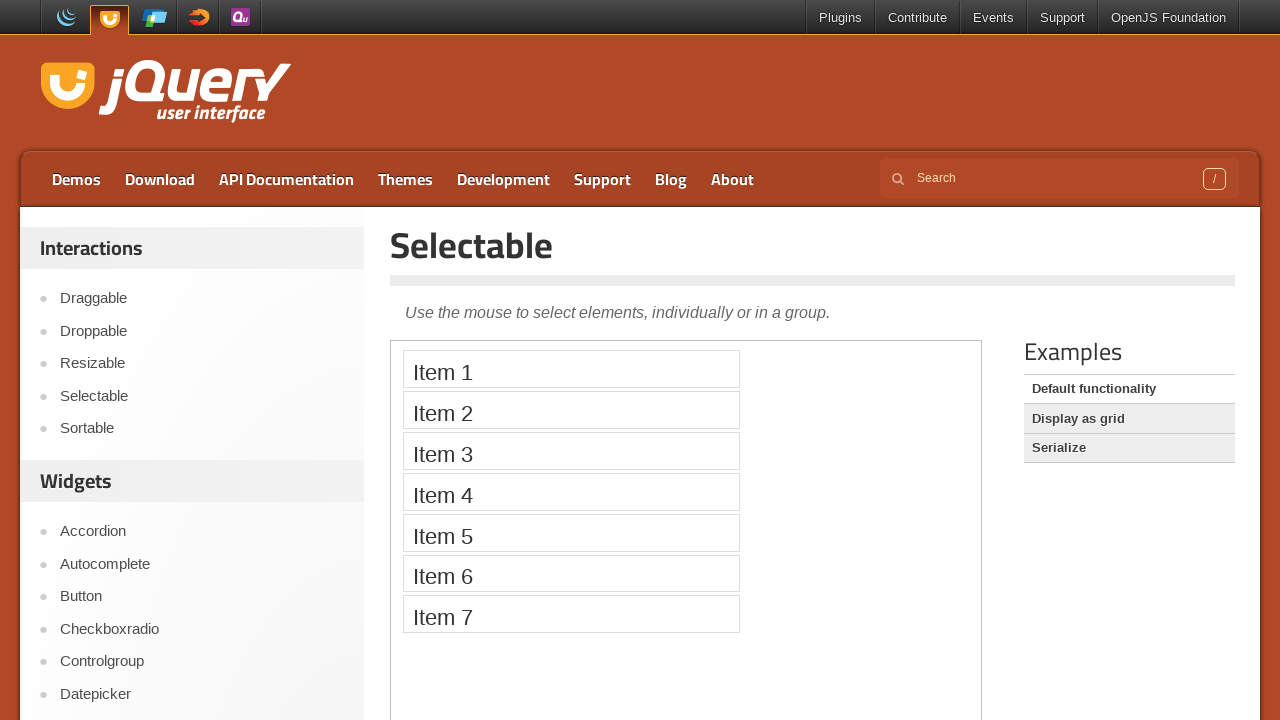

Performed click-and-drag selection from Item 1 to Item 3 at (571, 451)
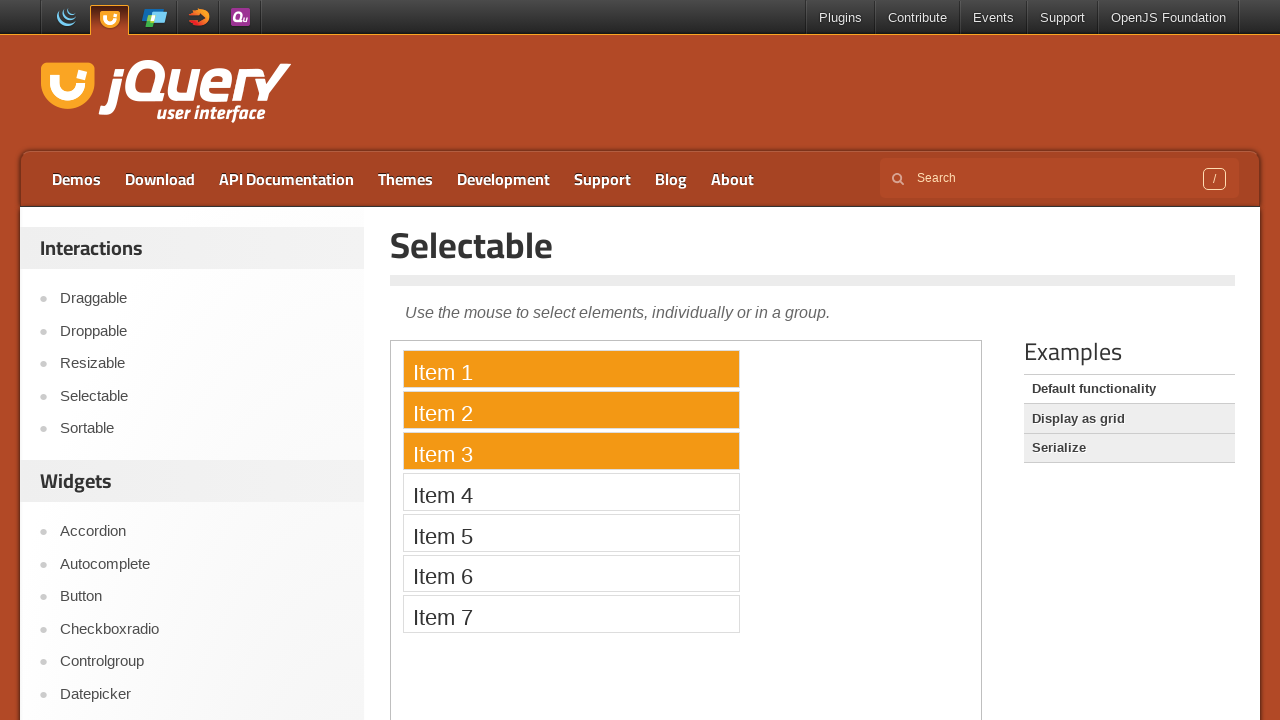

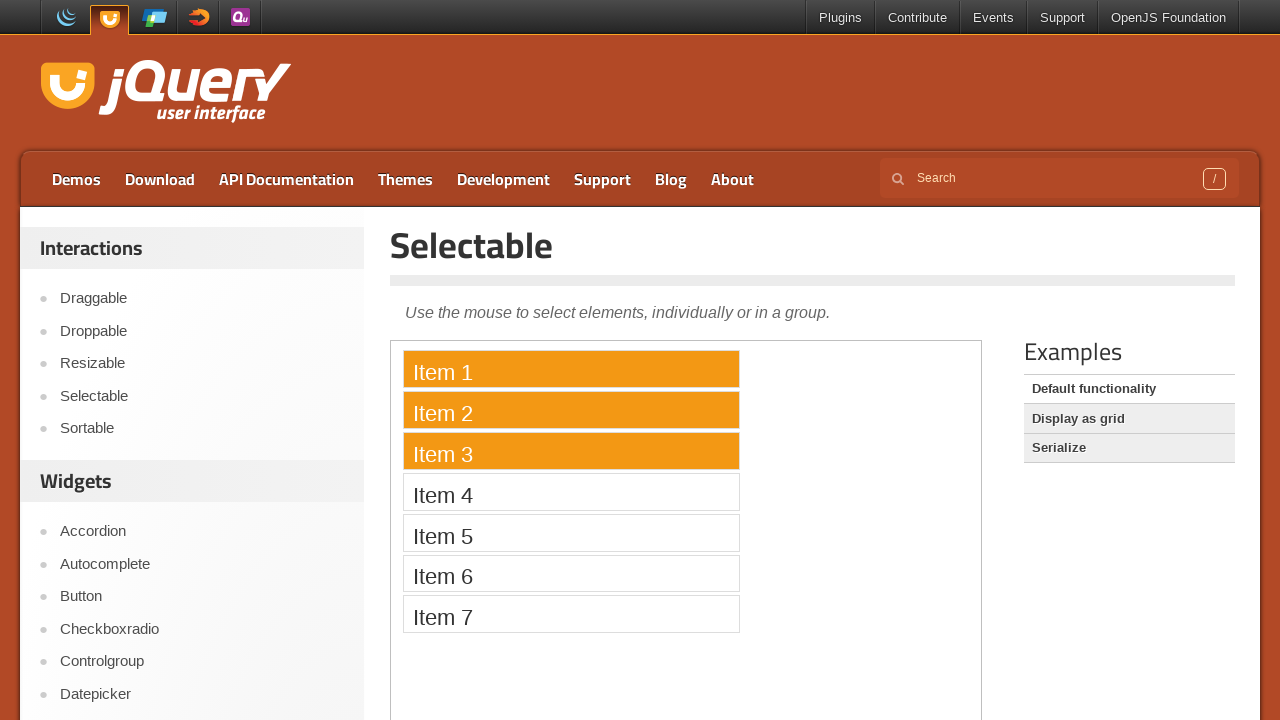